Tests un-marking todo items as complete by unchecking their checkboxes

Starting URL: https://demo.playwright.dev/todomvc/

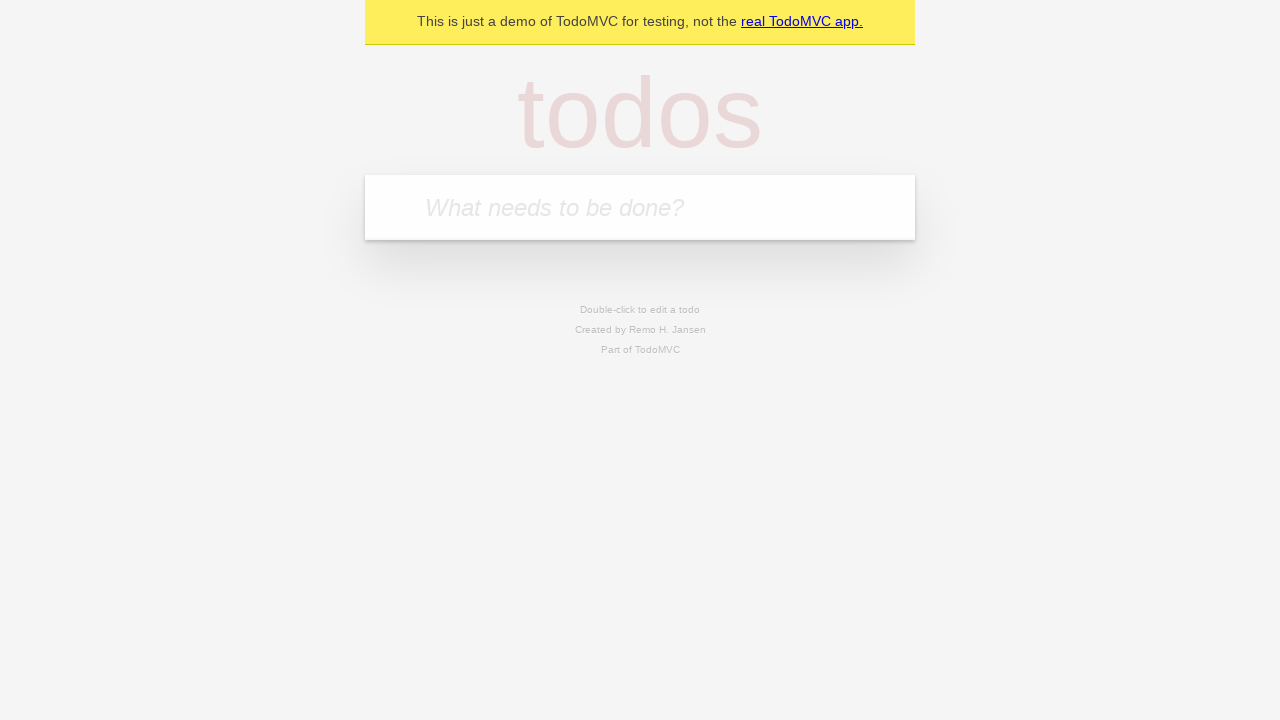

Filled todo input with 'buy some cheese' on internal:attr=[placeholder="What needs to be done?"i]
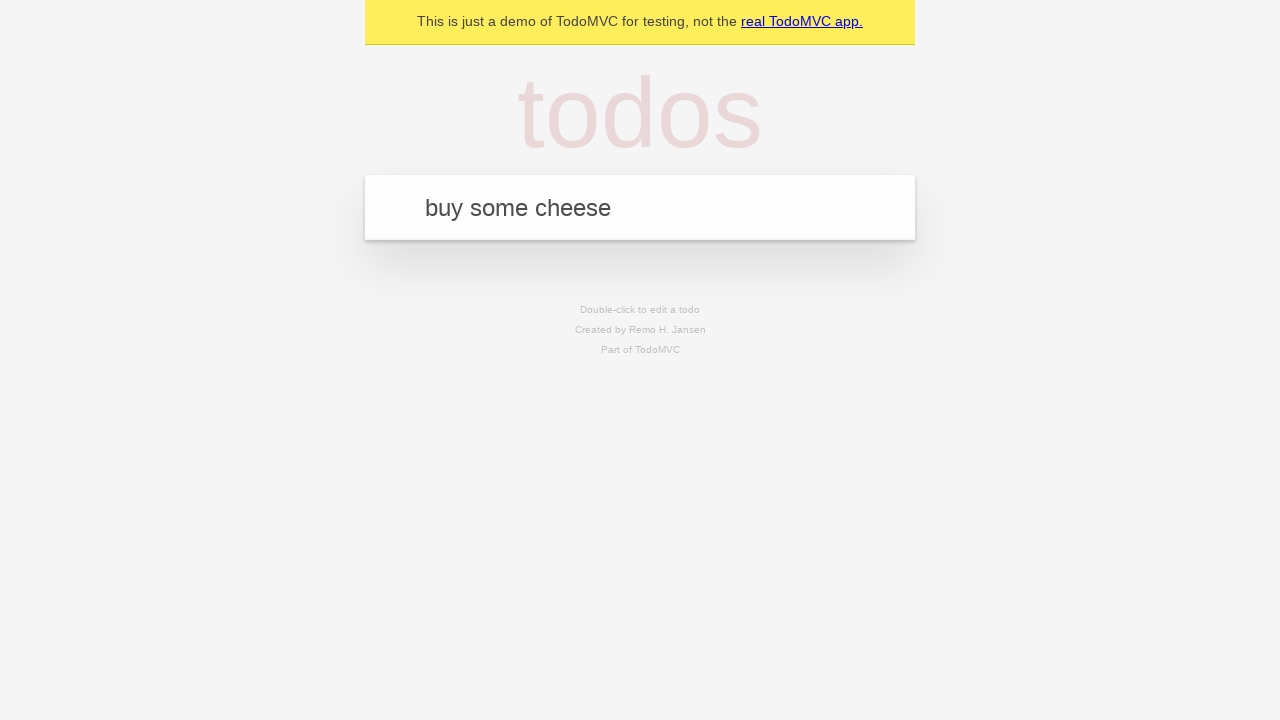

Pressed Enter to create first todo on internal:attr=[placeholder="What needs to be done?"i]
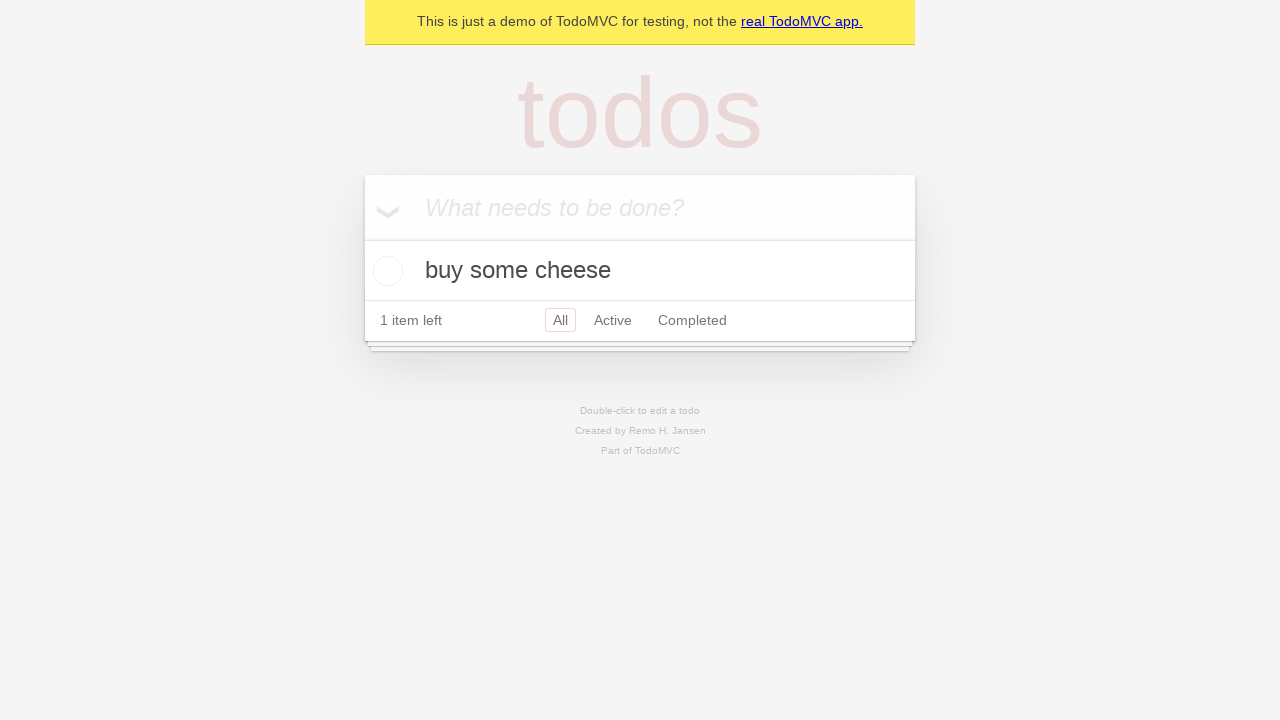

Filled todo input with 'feed the cat' on internal:attr=[placeholder="What needs to be done?"i]
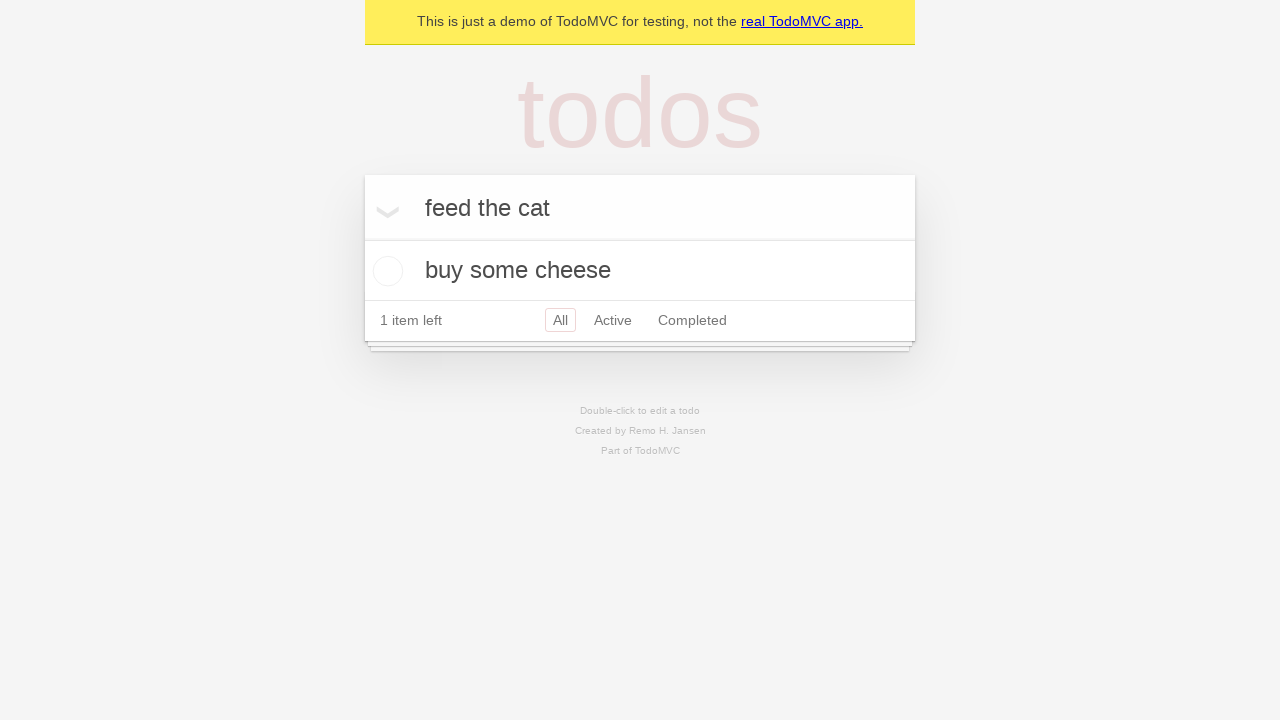

Pressed Enter to create second todo on internal:attr=[placeholder="What needs to be done?"i]
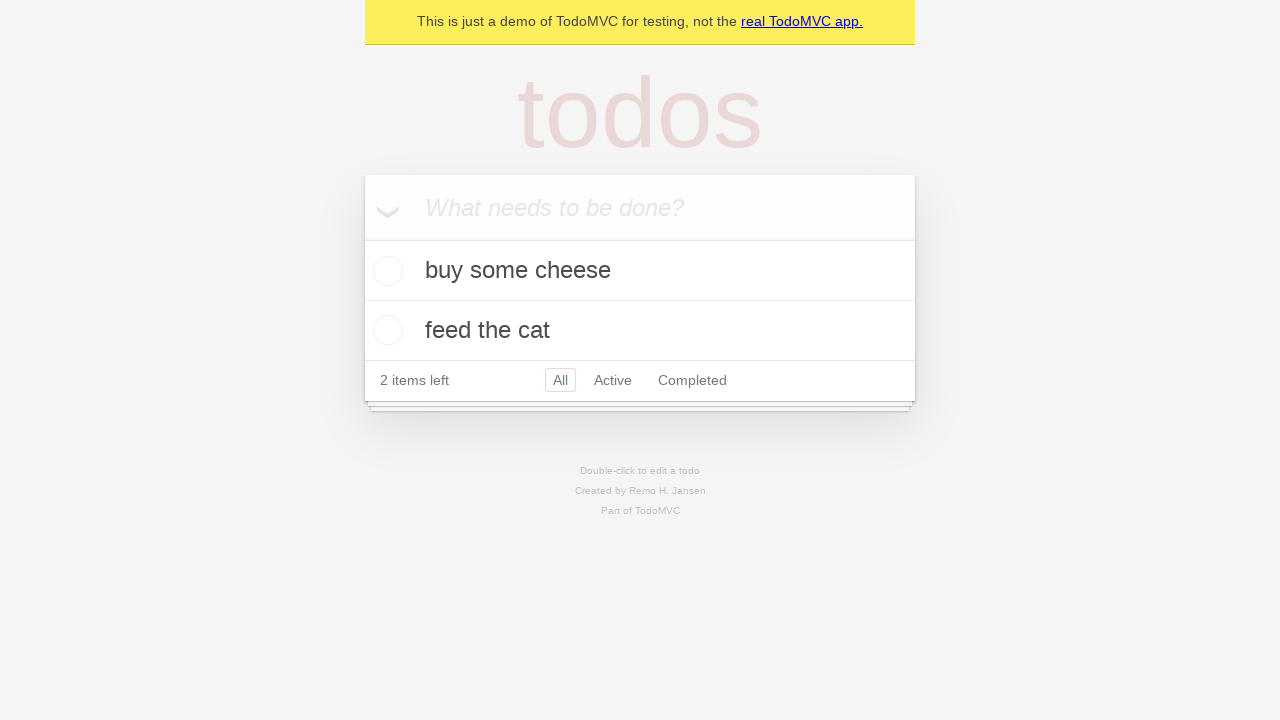

Checked the first todo item to mark it as complete at (385, 271) on internal:testid=[data-testid="todo-item"s] >> nth=0 >> internal:role=checkbox
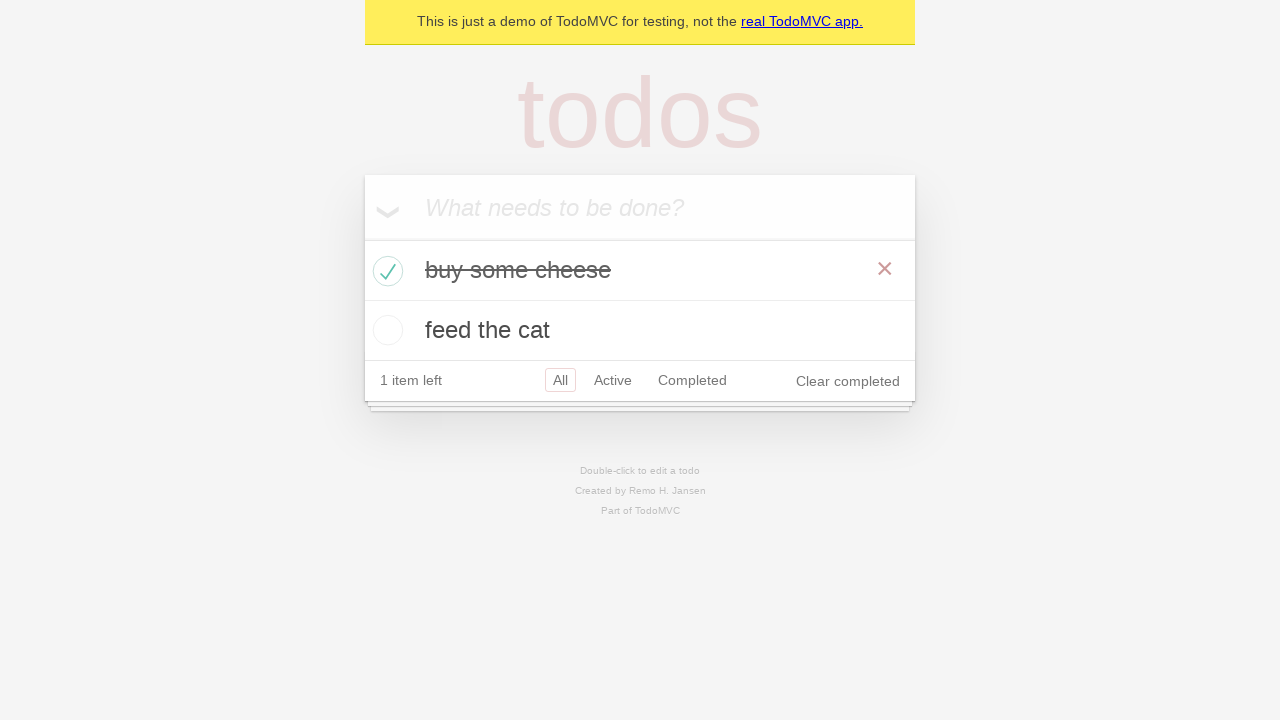

Unchecked the first todo item to mark it as incomplete at (385, 271) on internal:testid=[data-testid="todo-item"s] >> nth=0 >> internal:role=checkbox
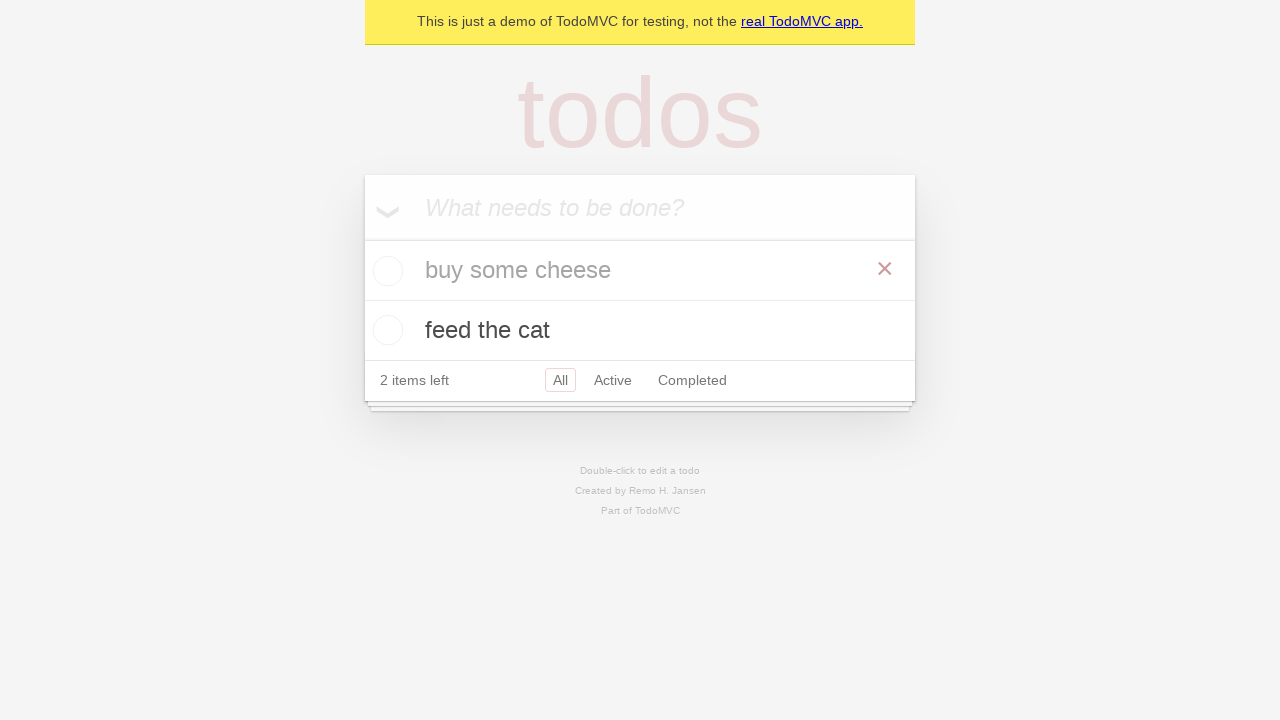

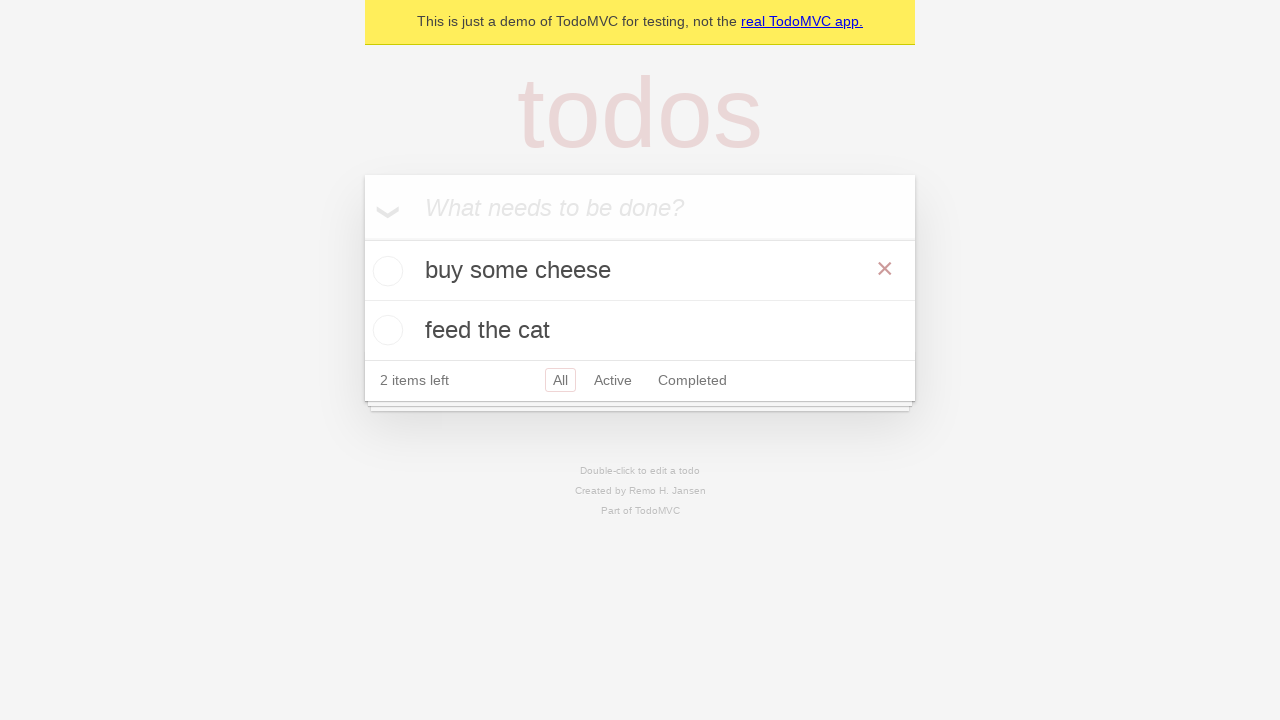